Tests React Semantic UI dropdown selection by clicking the dropdown and selecting an item from the list

Starting URL: https://react.semantic-ui.com/maximize/dropdown-example-selection/

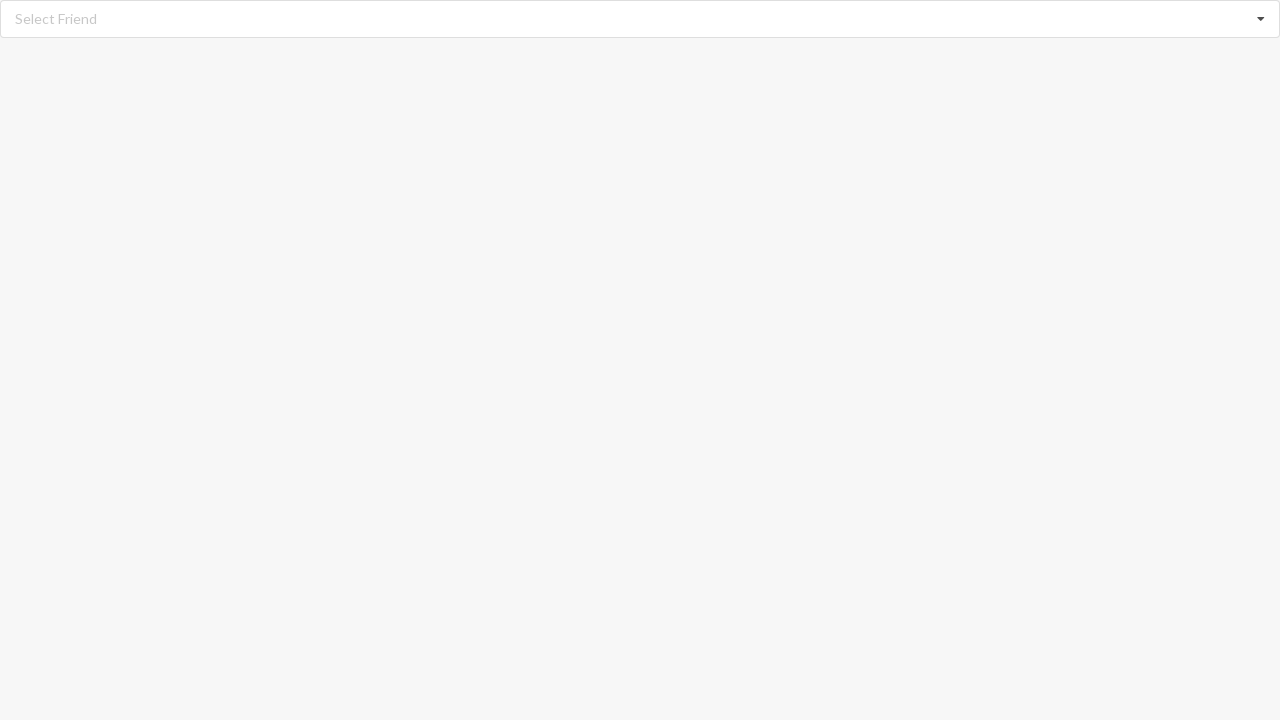

Clicked dropdown to open selection menu at (640, 19) on xpath=//div[@id='root']
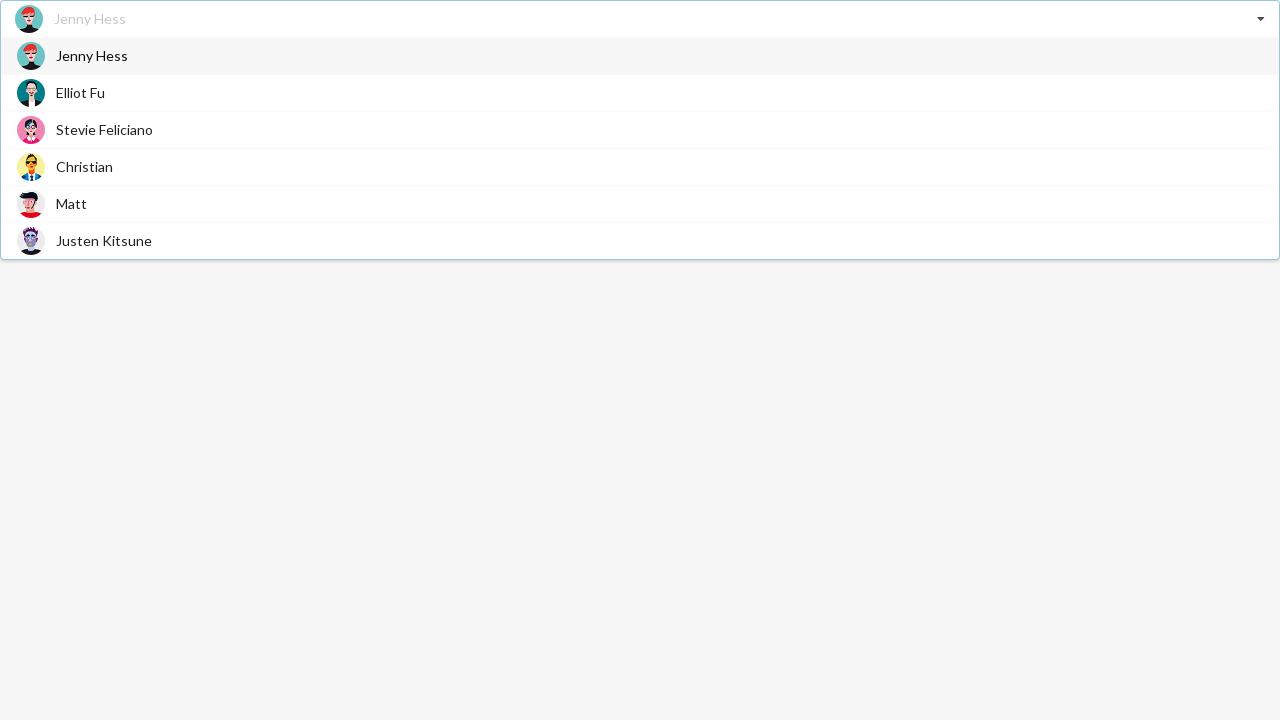

Dropdown menu items loaded
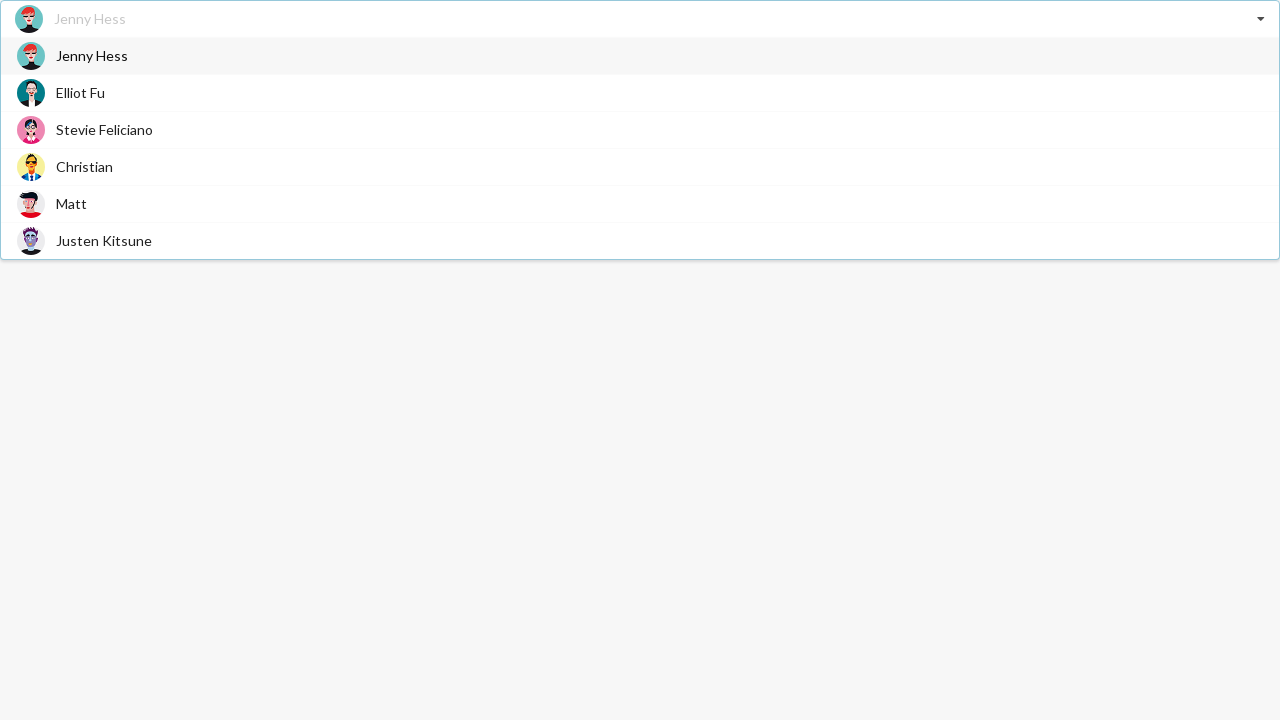

Retrieved all dropdown items
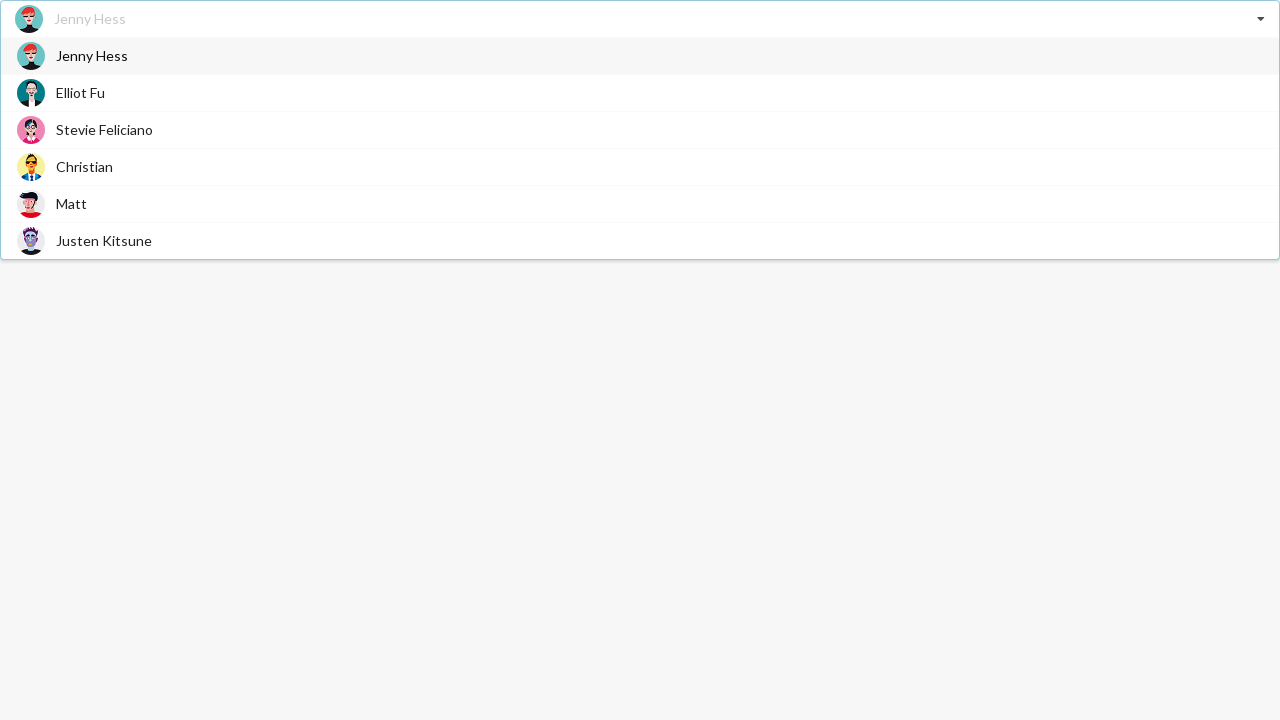

Selected 'Christian' from dropdown list
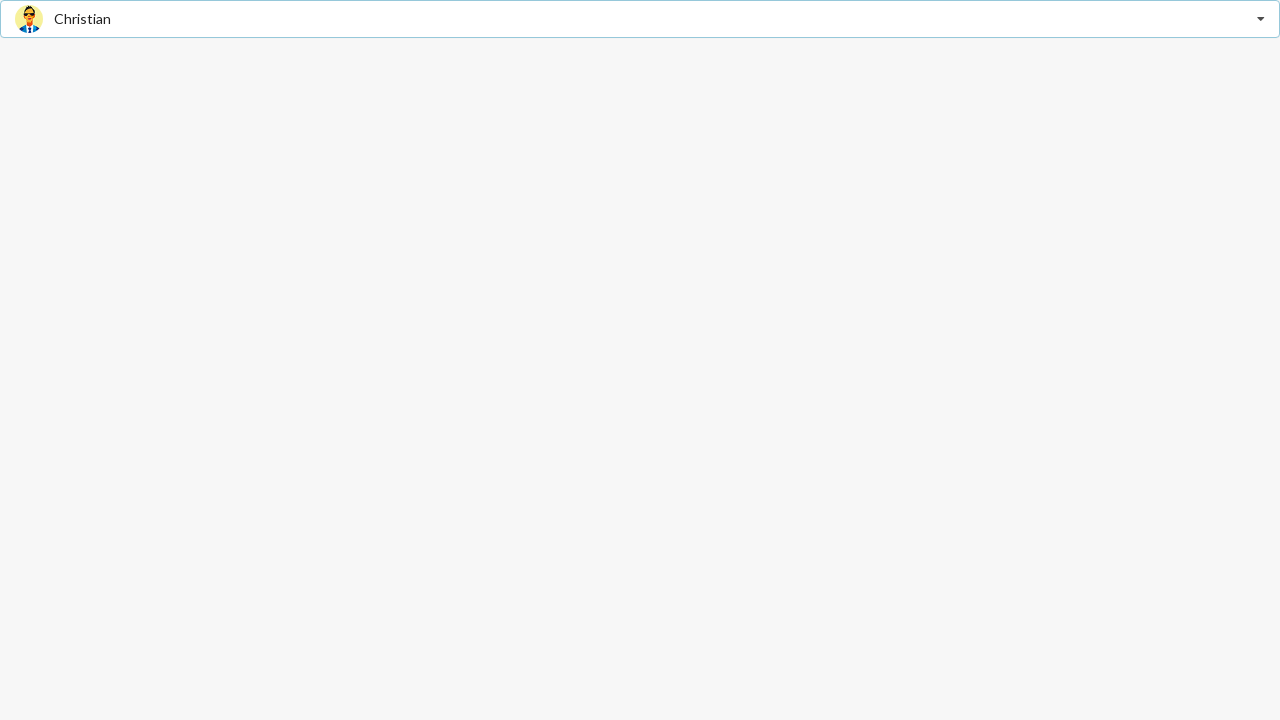

Verified that 'Christian' was successfully selected in dropdown
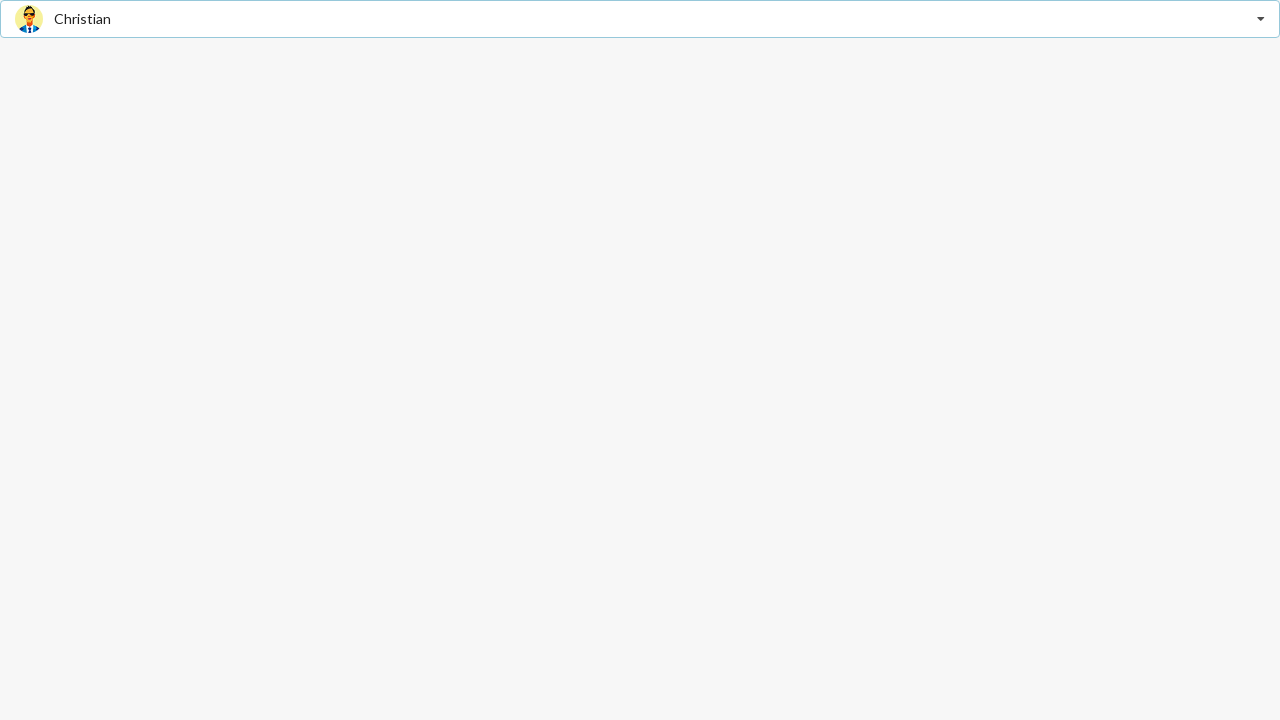

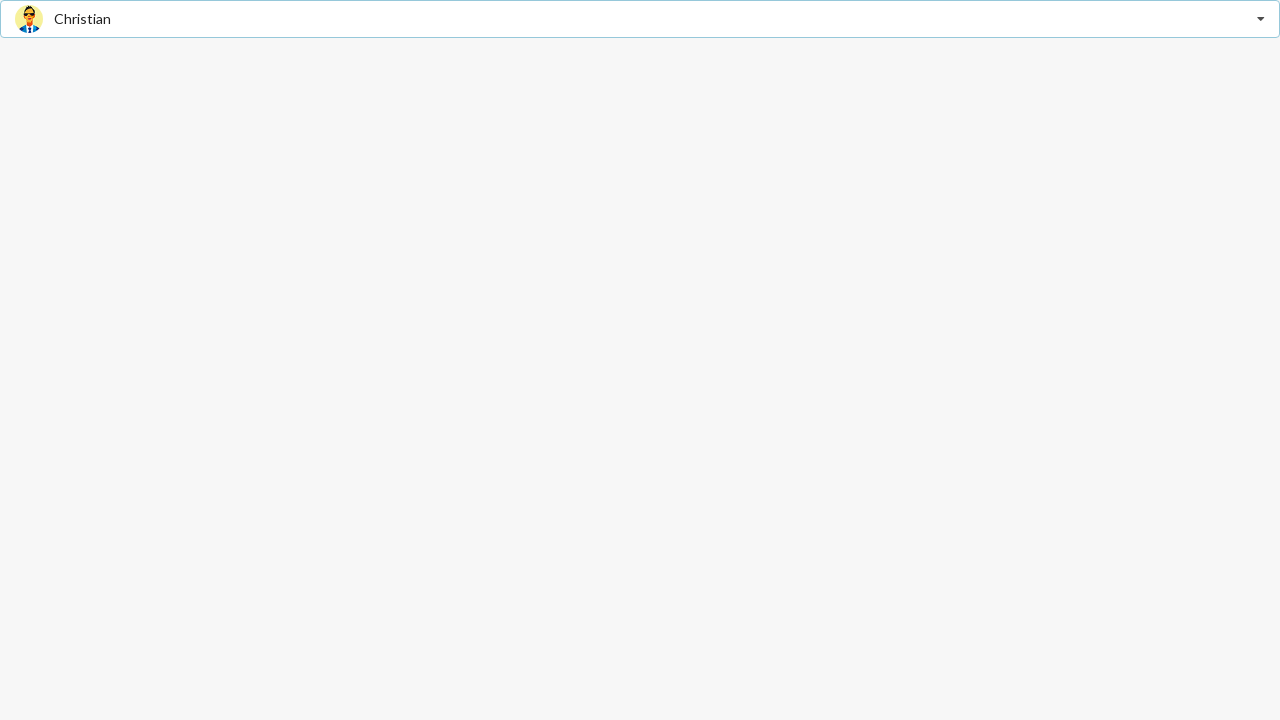